Navigates to OrangeHRM login page and verifies that the company logo is displayed

Starting URL: https://opensource-demo.orangehrmlive.com/web/index.php/auth/login

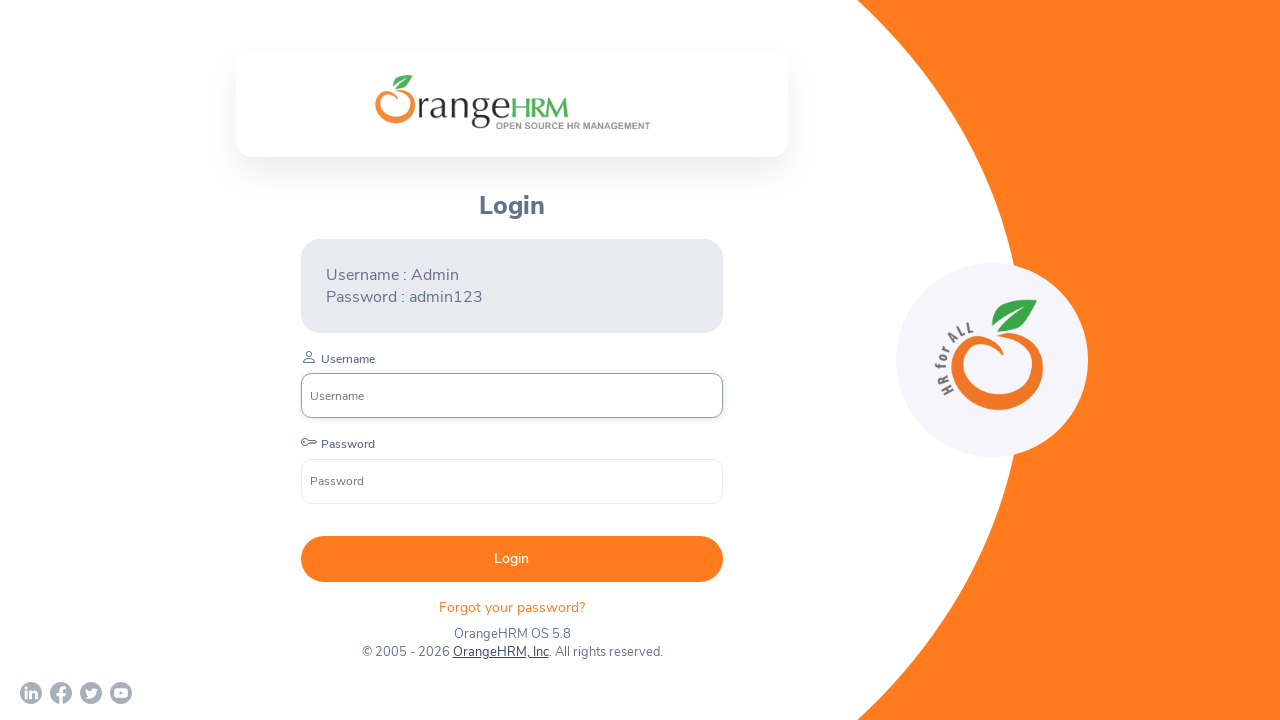

Waited for OrangeHRM logo selector to appear (20 second timeout)
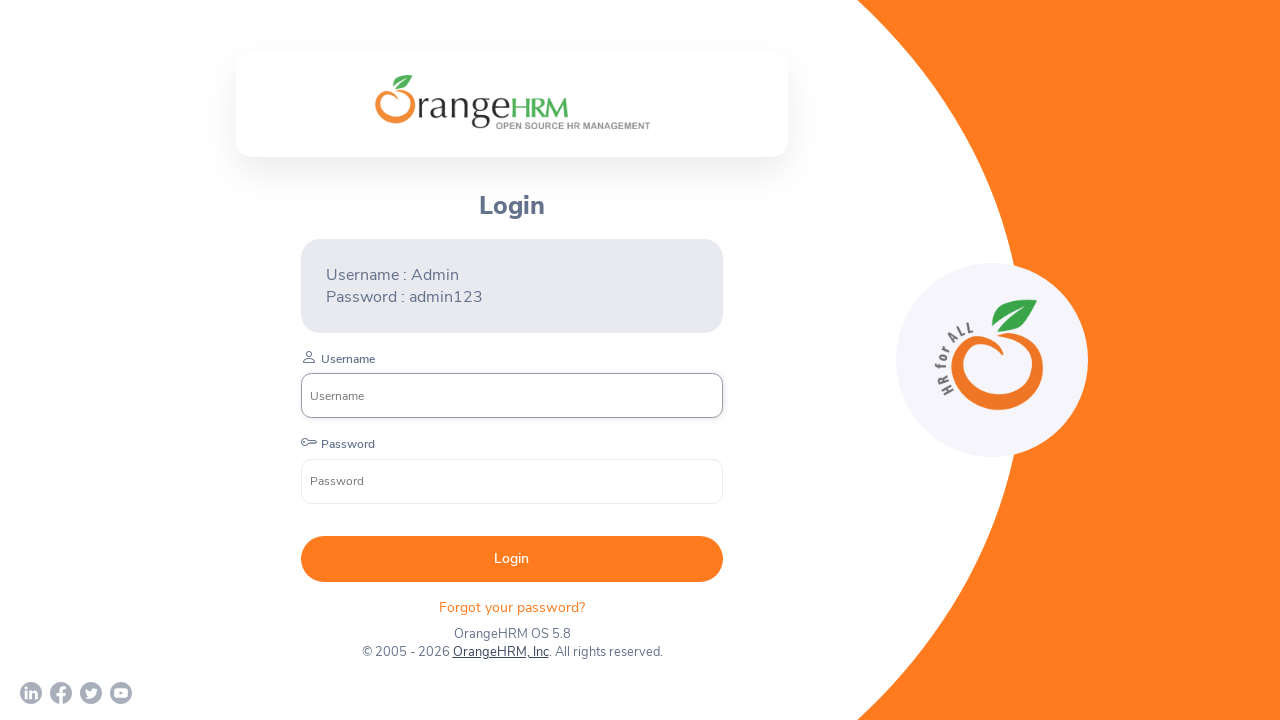

Verified that the OrangeHRM logo is visible on the login page
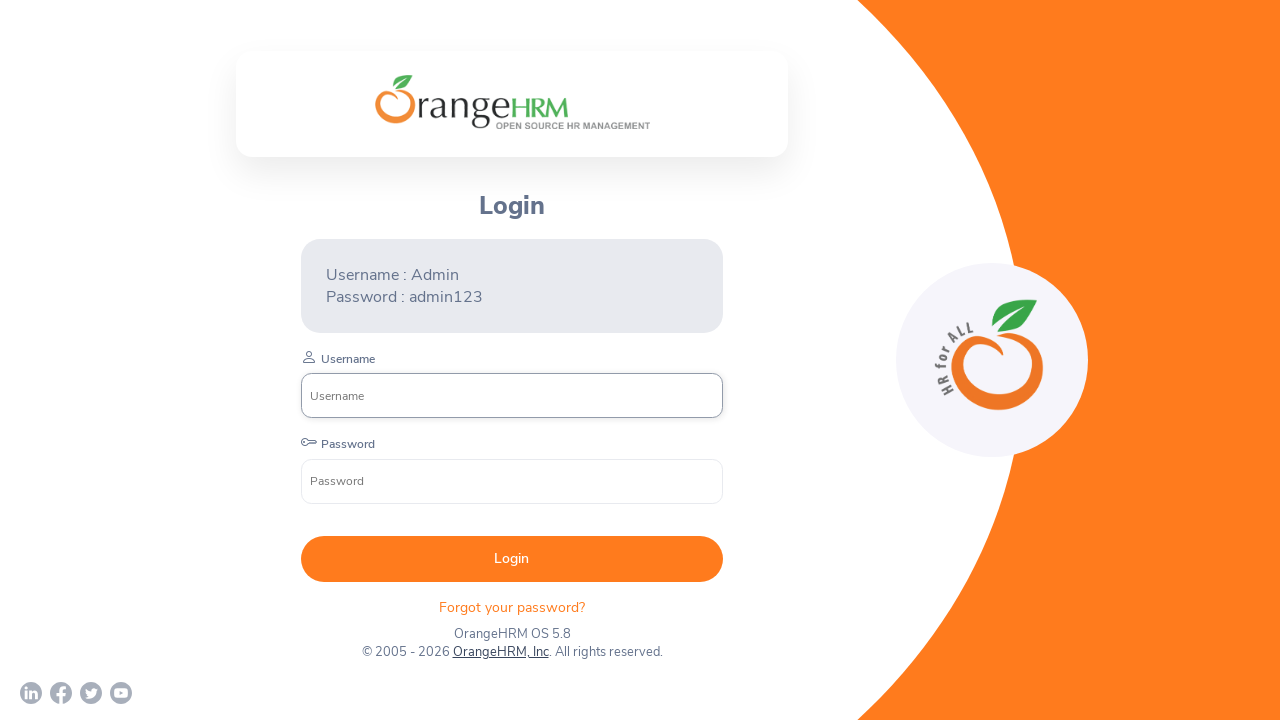

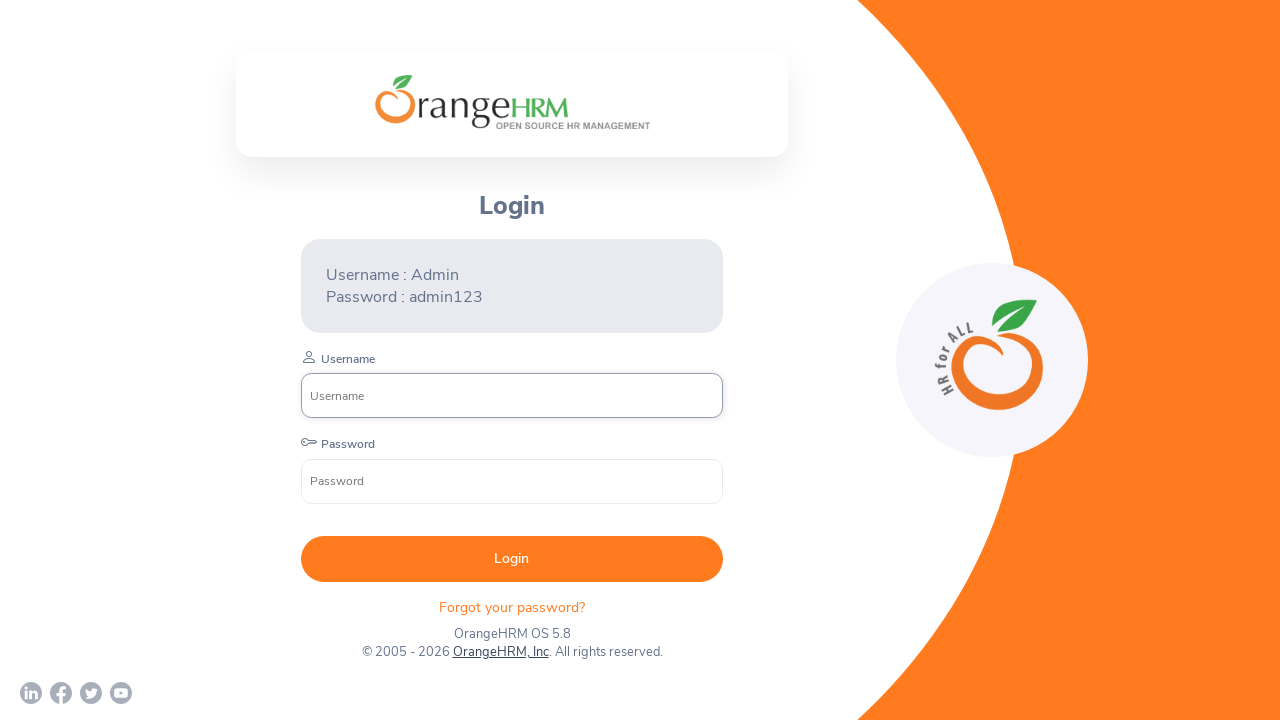